Tests checkbox functionality by toggling a checkbox on and off, verifying its selection state, and counting the total number of checkboxes on the page

Starting URL: https://rahulshettyacademy.com/AutomationPractice/

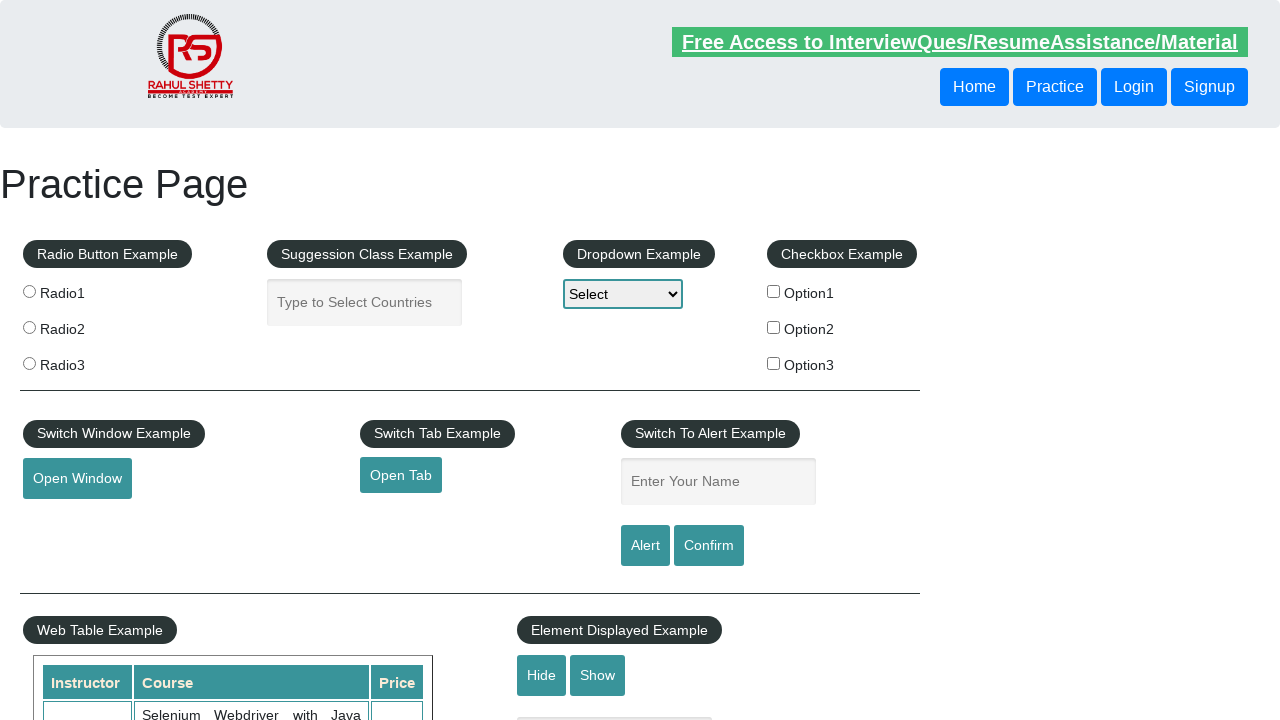

Navigated to AutomationPractice page
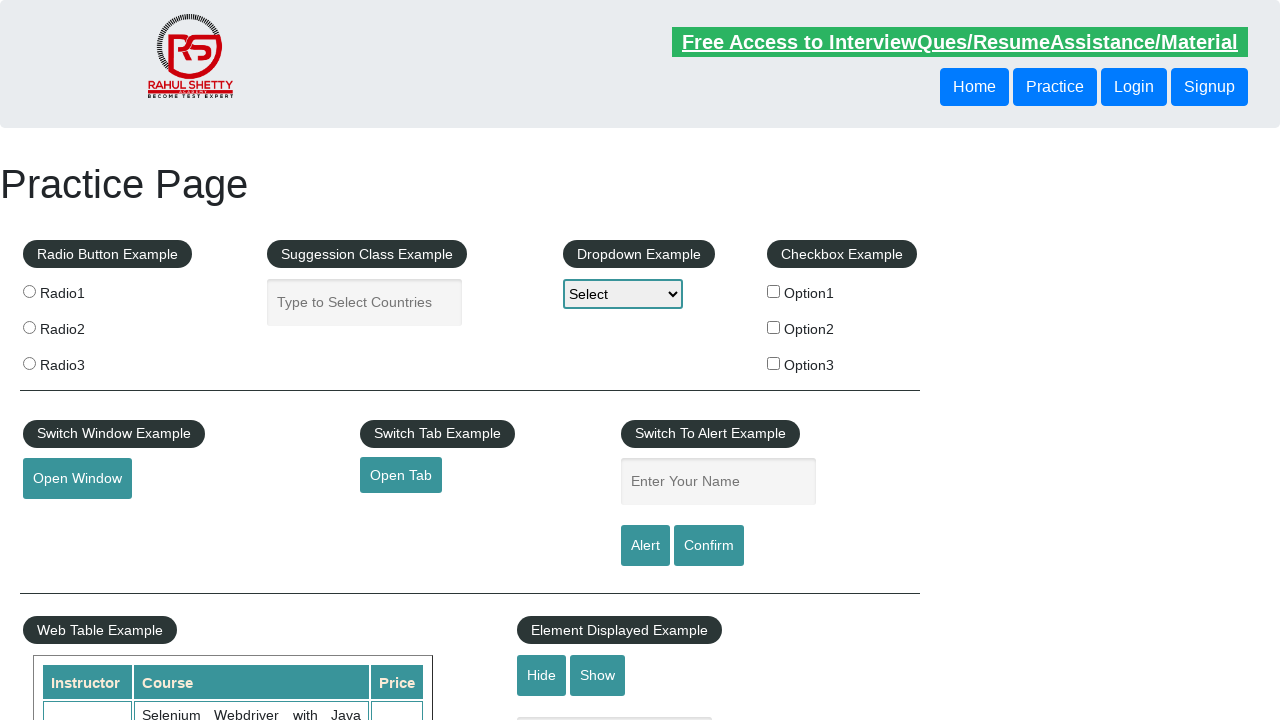

Clicked checkbox #checkBoxOption1 to select it at (774, 291) on #checkBoxOption1
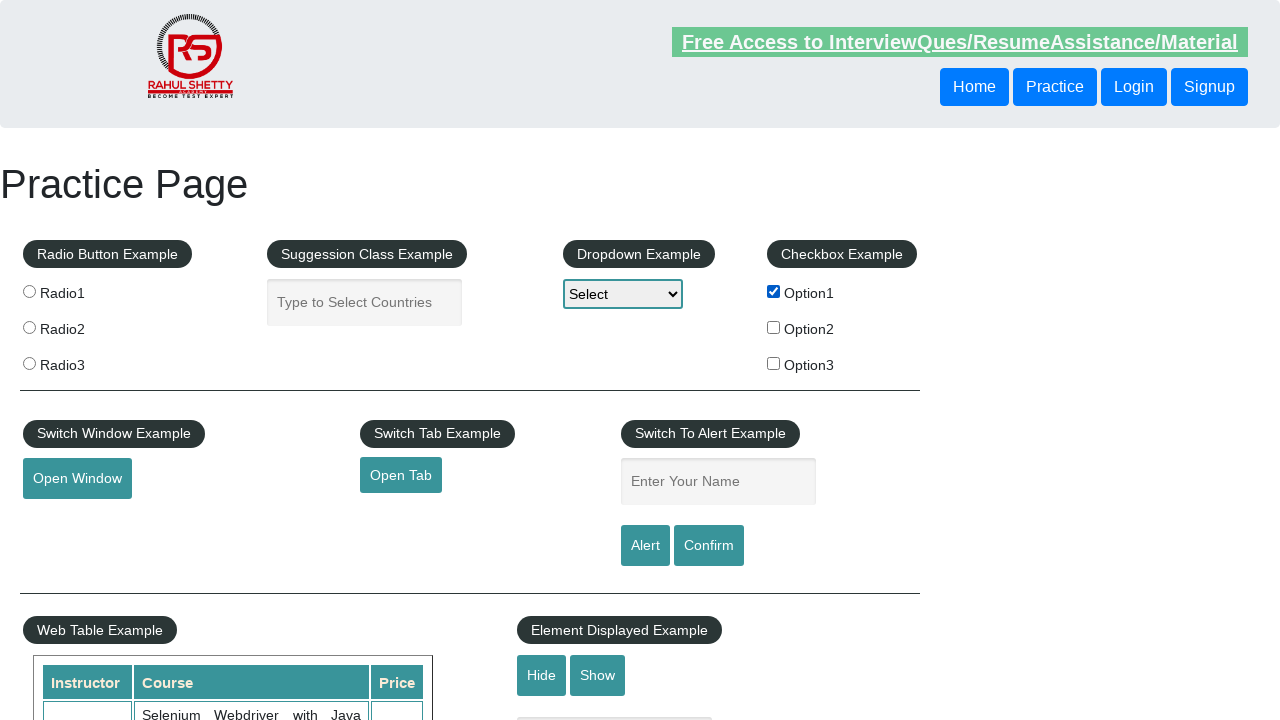

Verified checkbox #checkBoxOption1 is selected
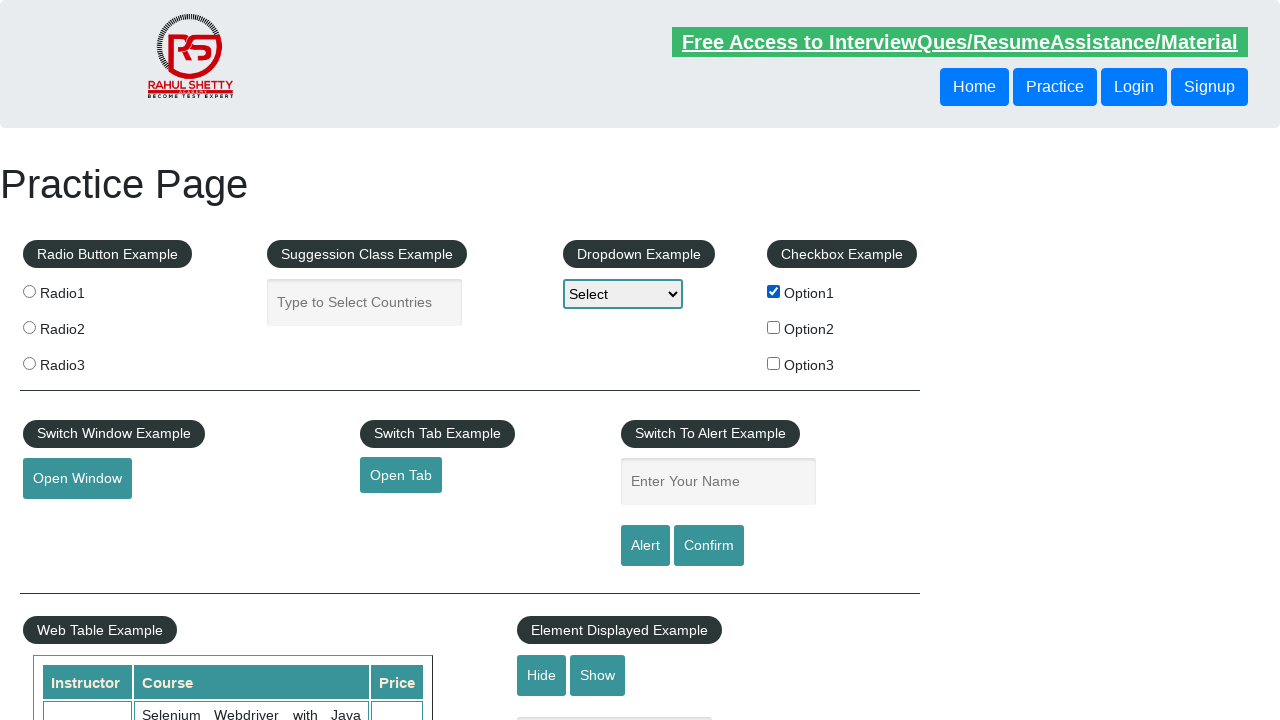

Clicked checkbox #checkBoxOption1 to unselect it at (774, 291) on #checkBoxOption1
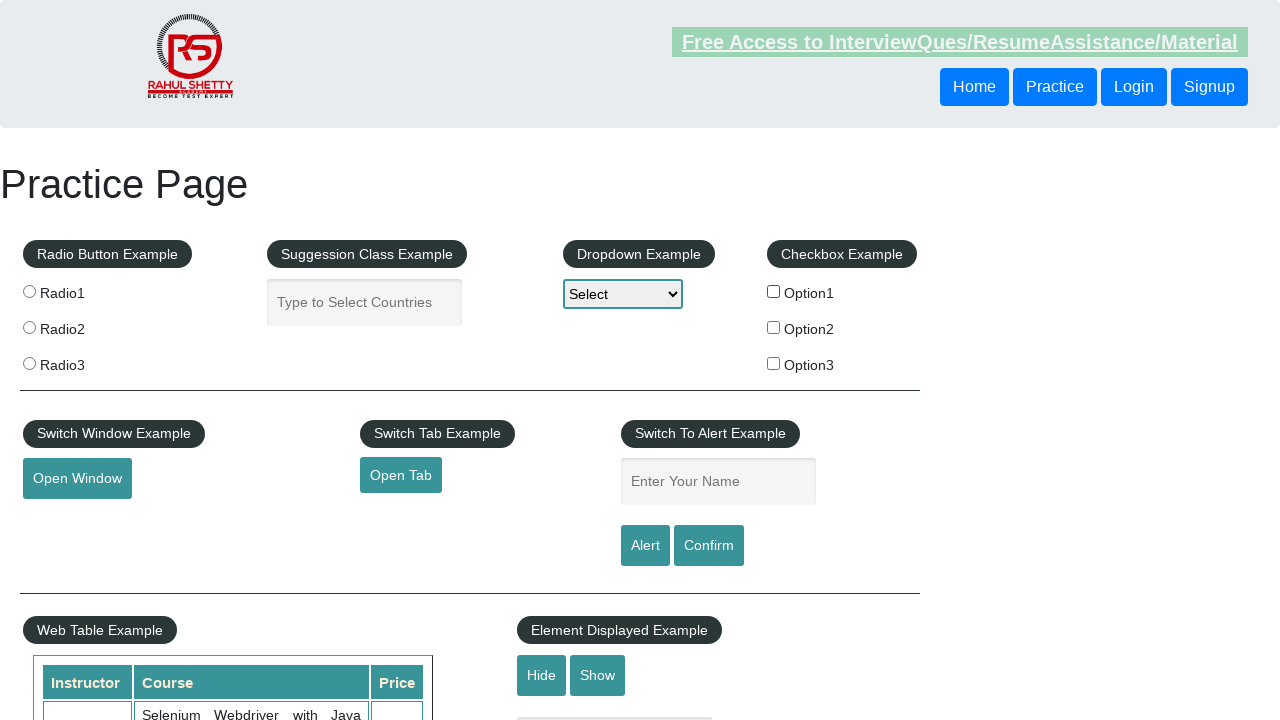

Verified checkbox #checkBoxOption1 is not selected
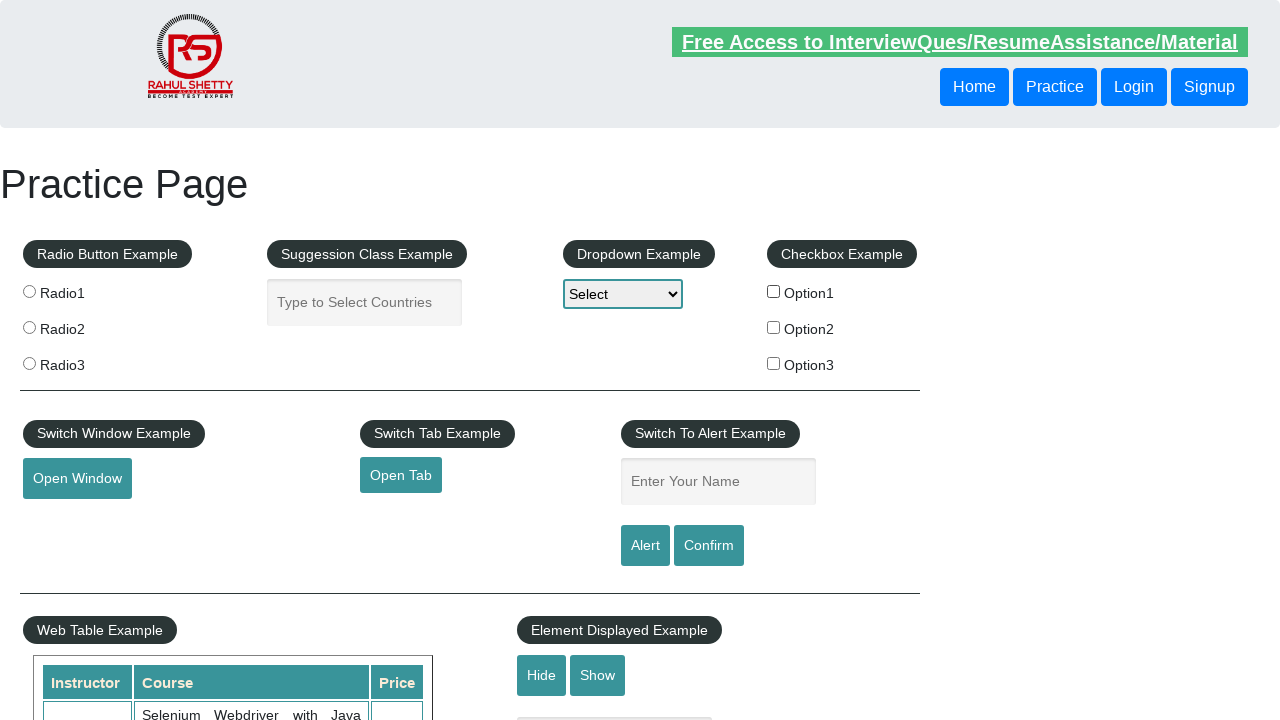

Located all checkboxes on the page
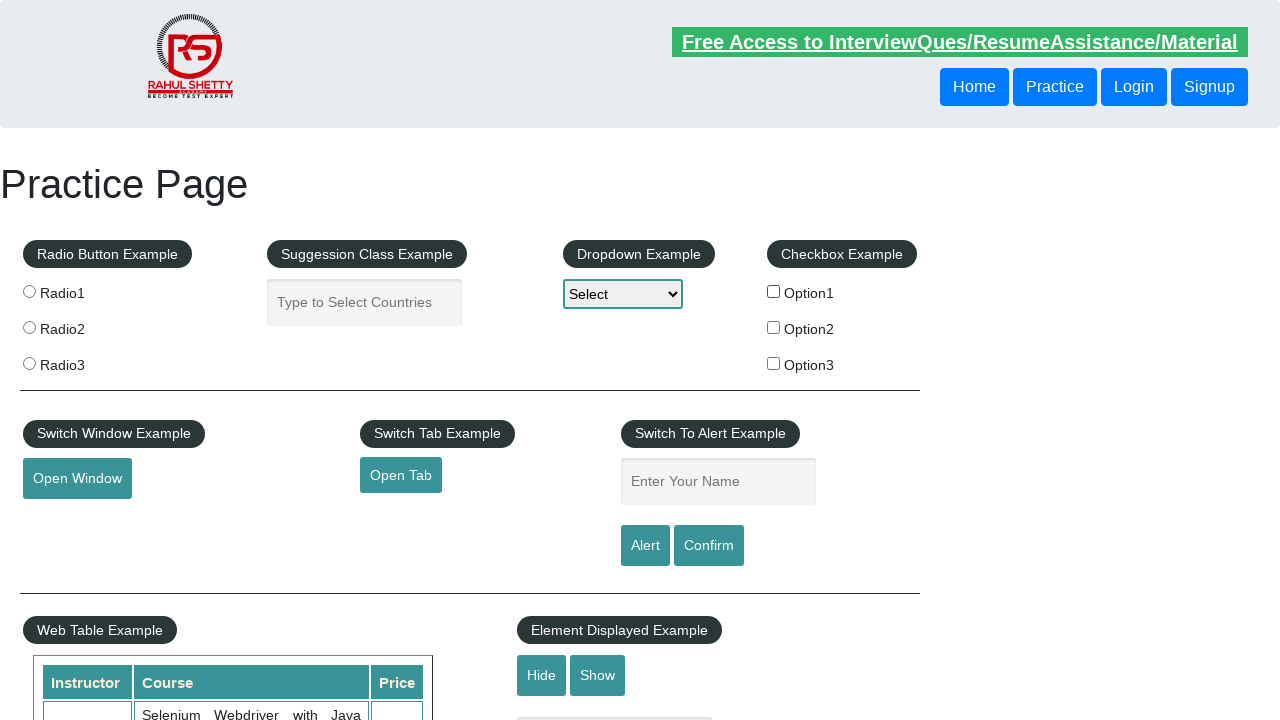

Counted 3 checkboxes on the page
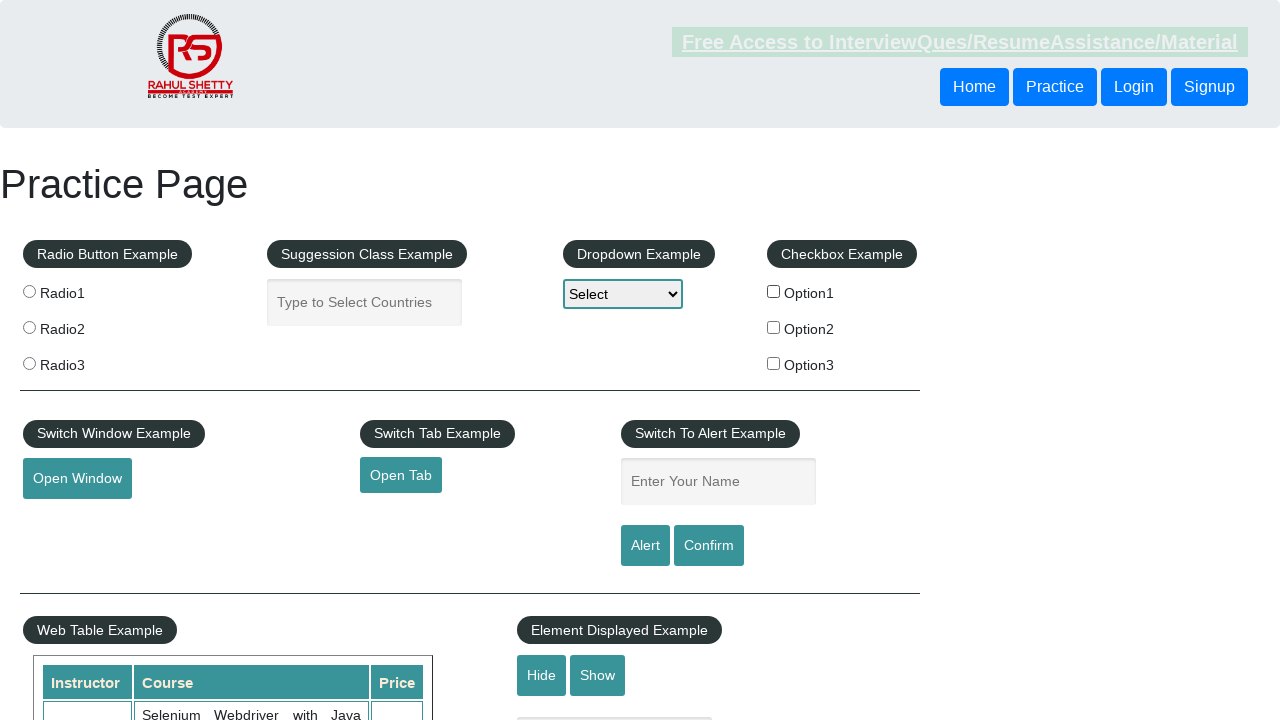

Verified there are exactly 3 checkboxes on the page
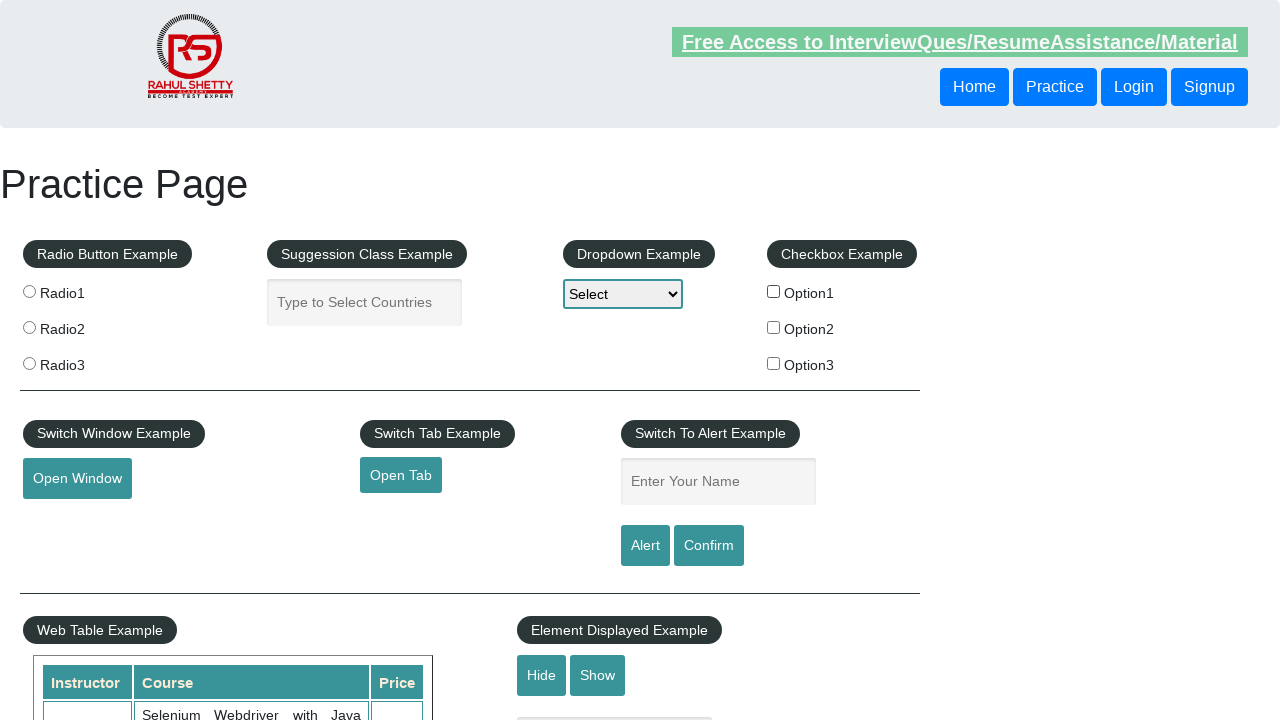

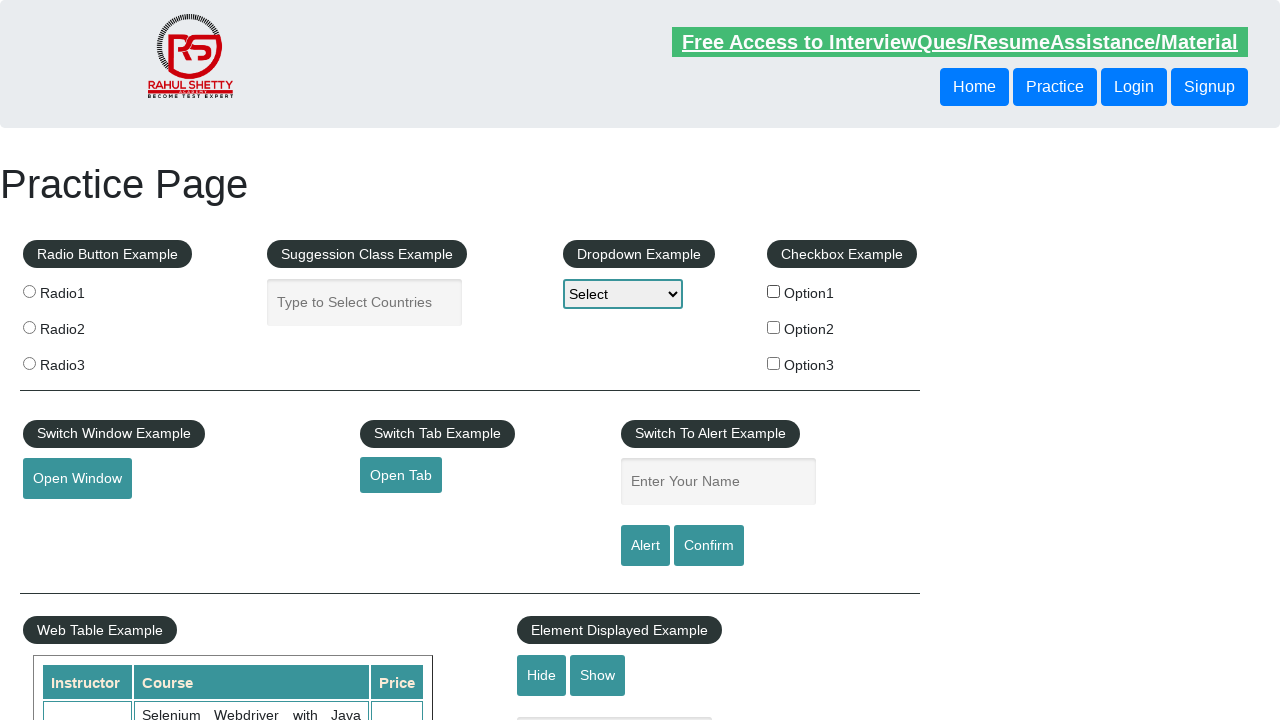